Tests navigation to registration page by clicking the Sign Up link and verifying the URL changes to contain /register

Starting URL: https://classic.crmpro.com/

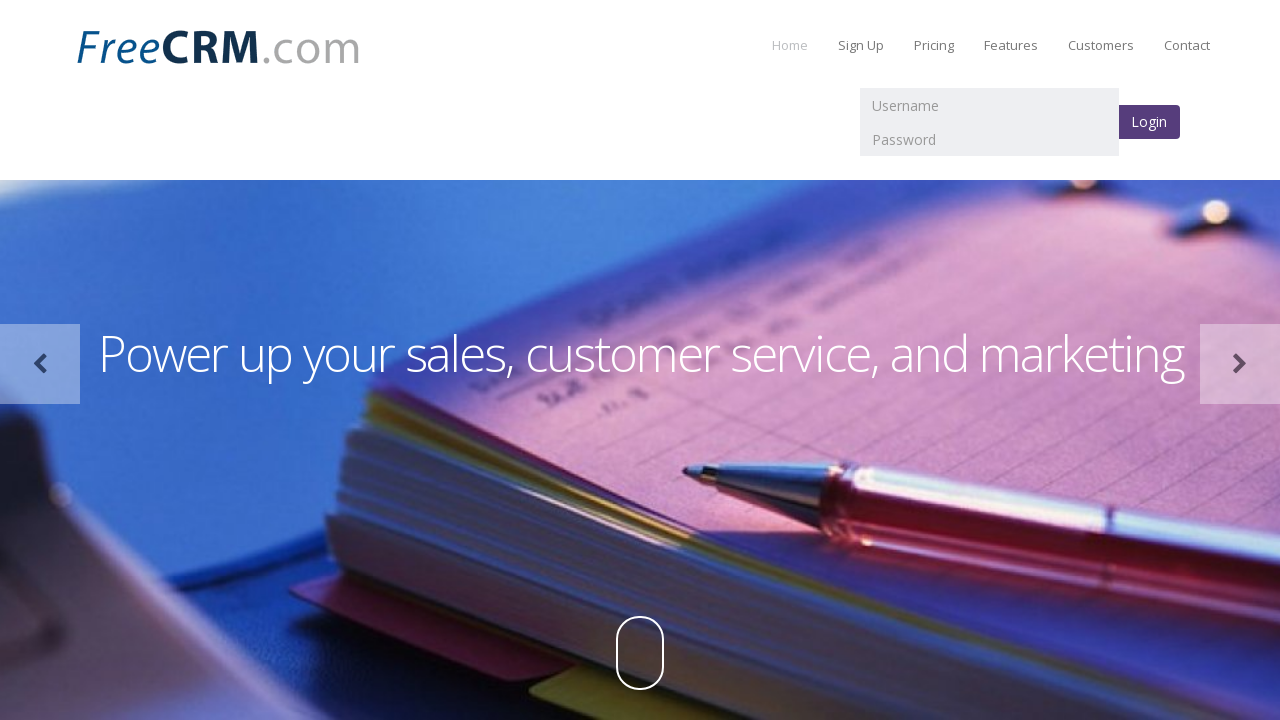

Clicked Sign Up link at (861, 45) on a:text('Sign Up')
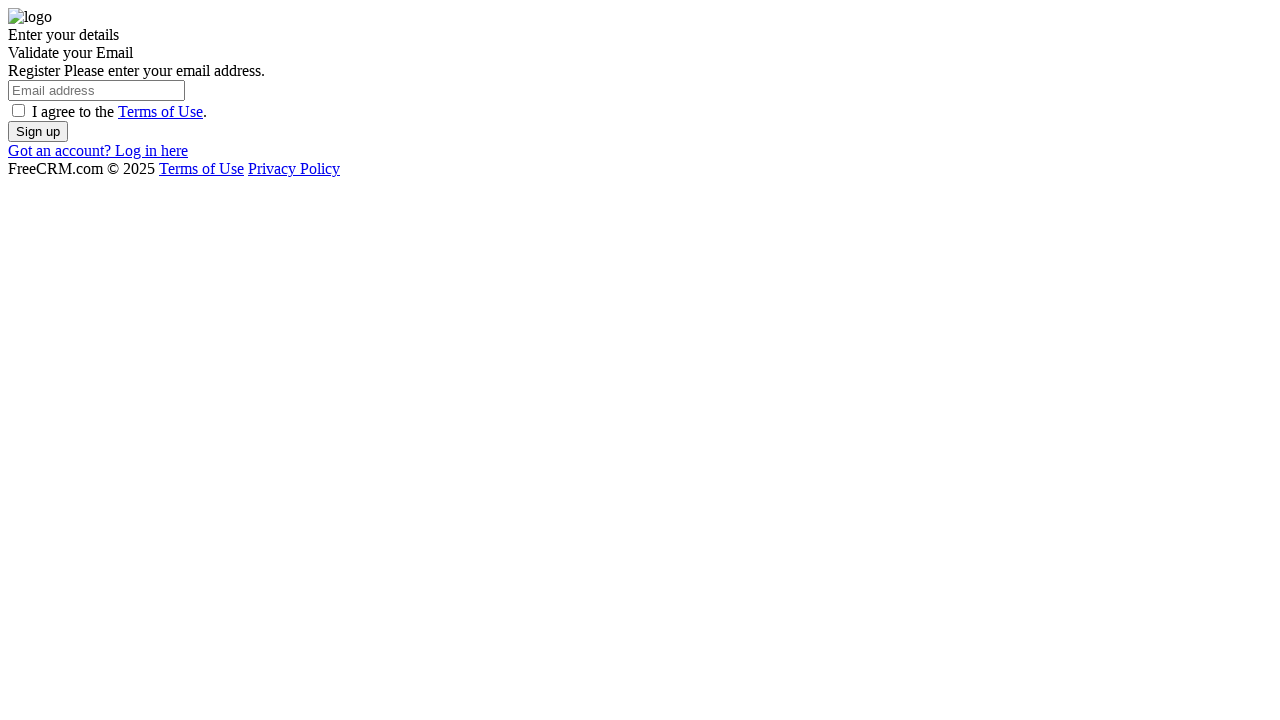

URL changed to contain /register path
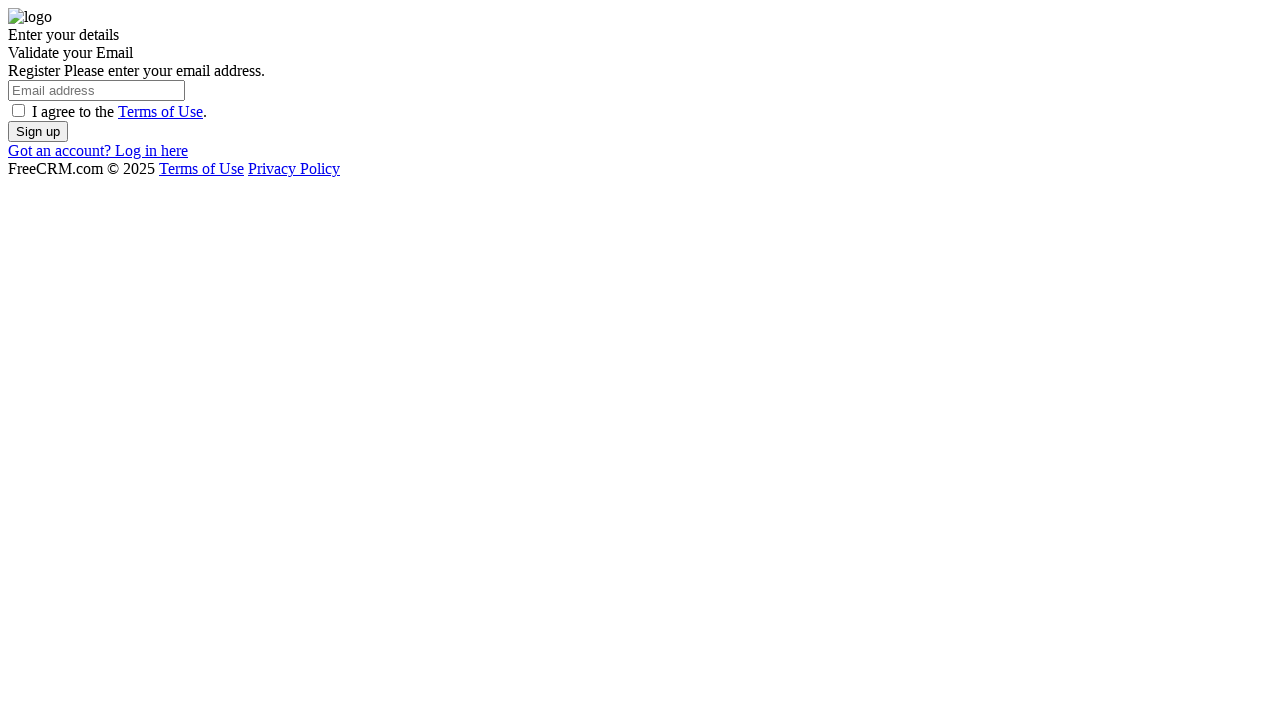

Retrieved current URL: https://api.cogmento.com/register/?lang=en-GB
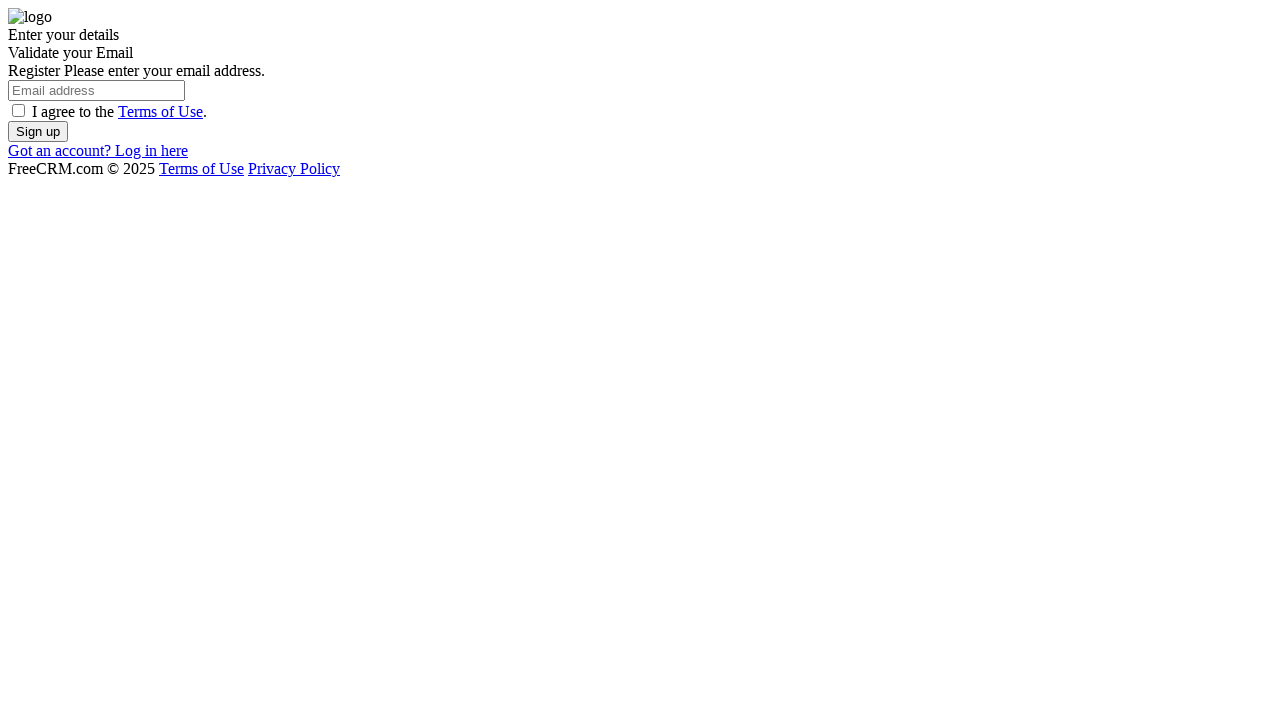

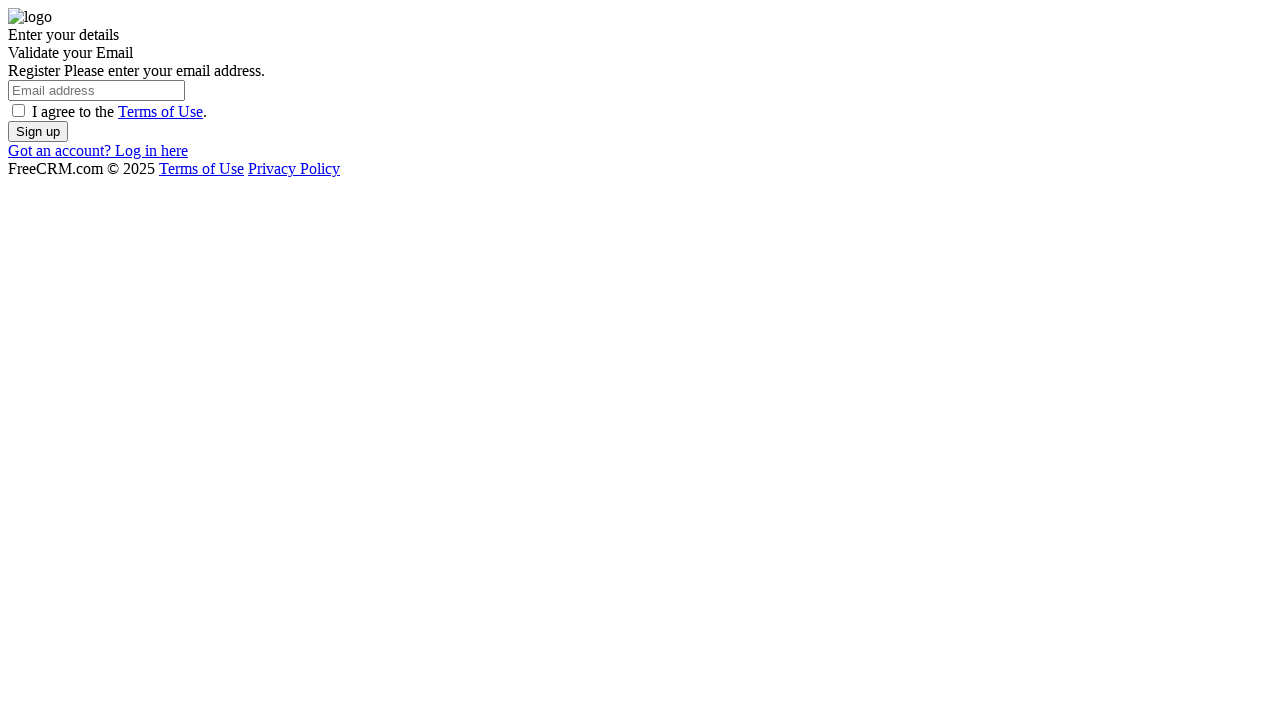